Tests navigation on the Training Support website by verifying the homepage title, clicking the about link, and verifying the about page title.

Starting URL: https://v1.training-support.net

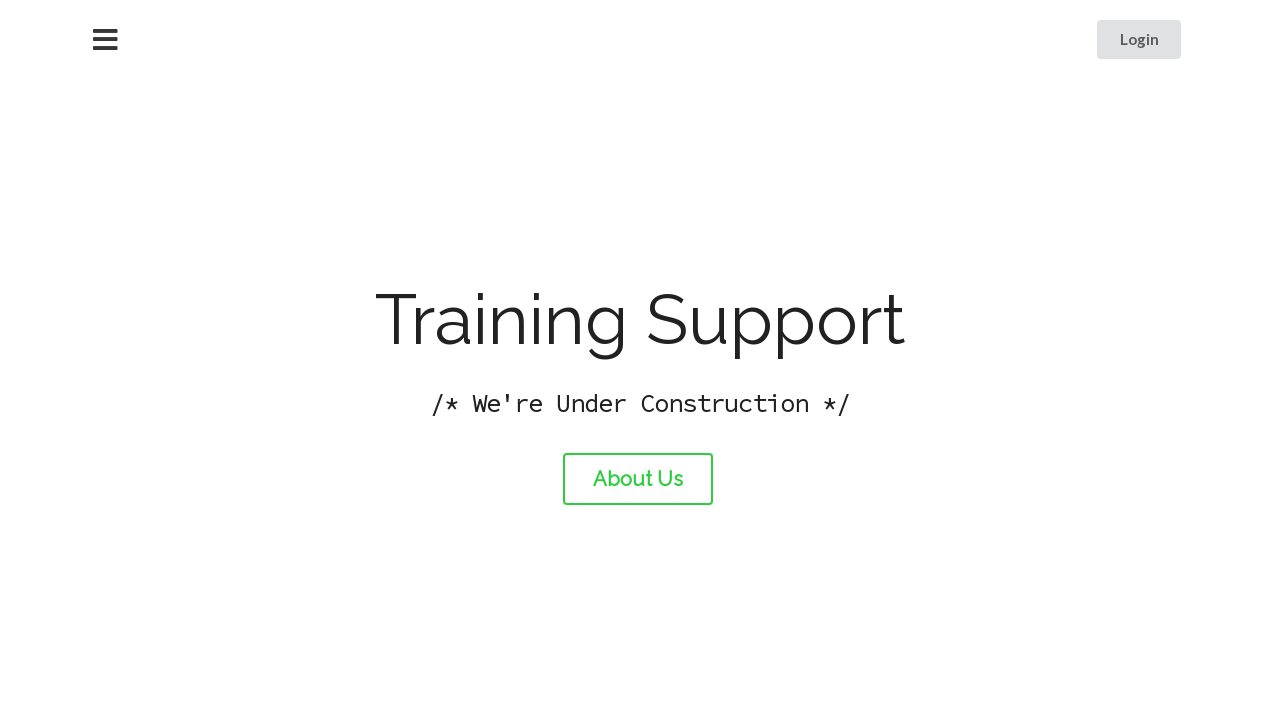

Verified homepage title is 'Training Support'
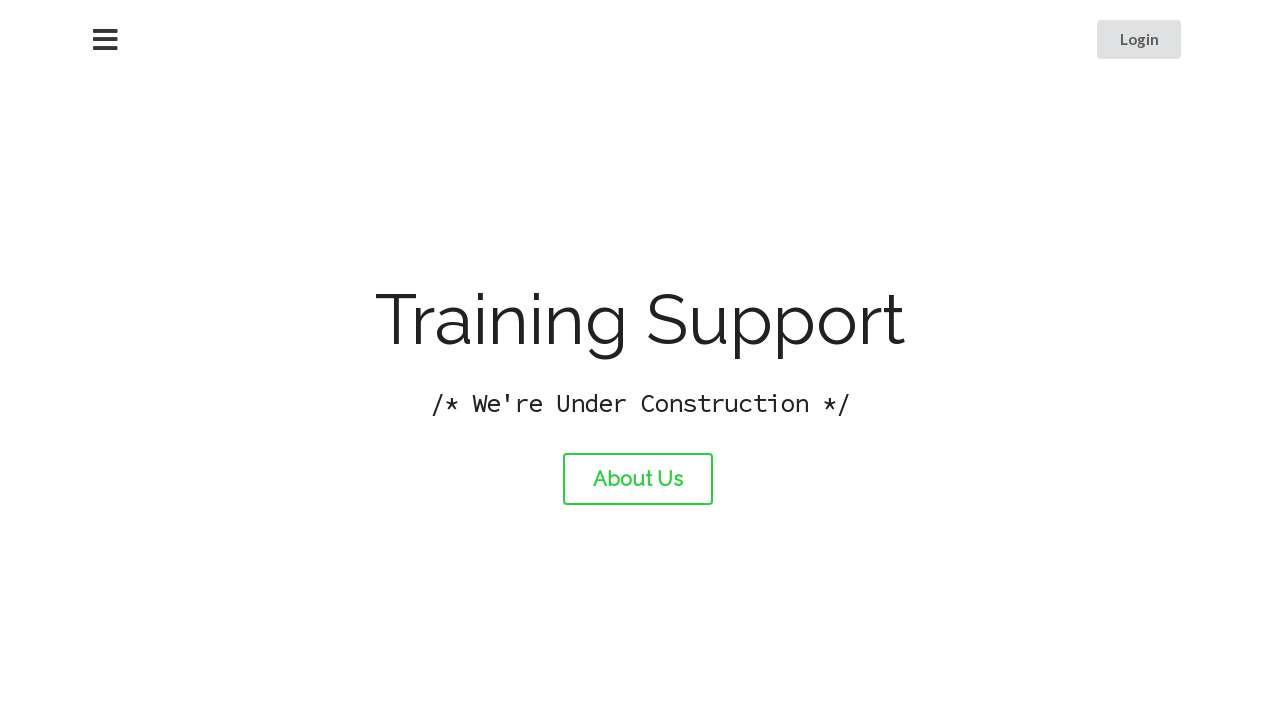

Clicked the about link at (638, 479) on #about-link
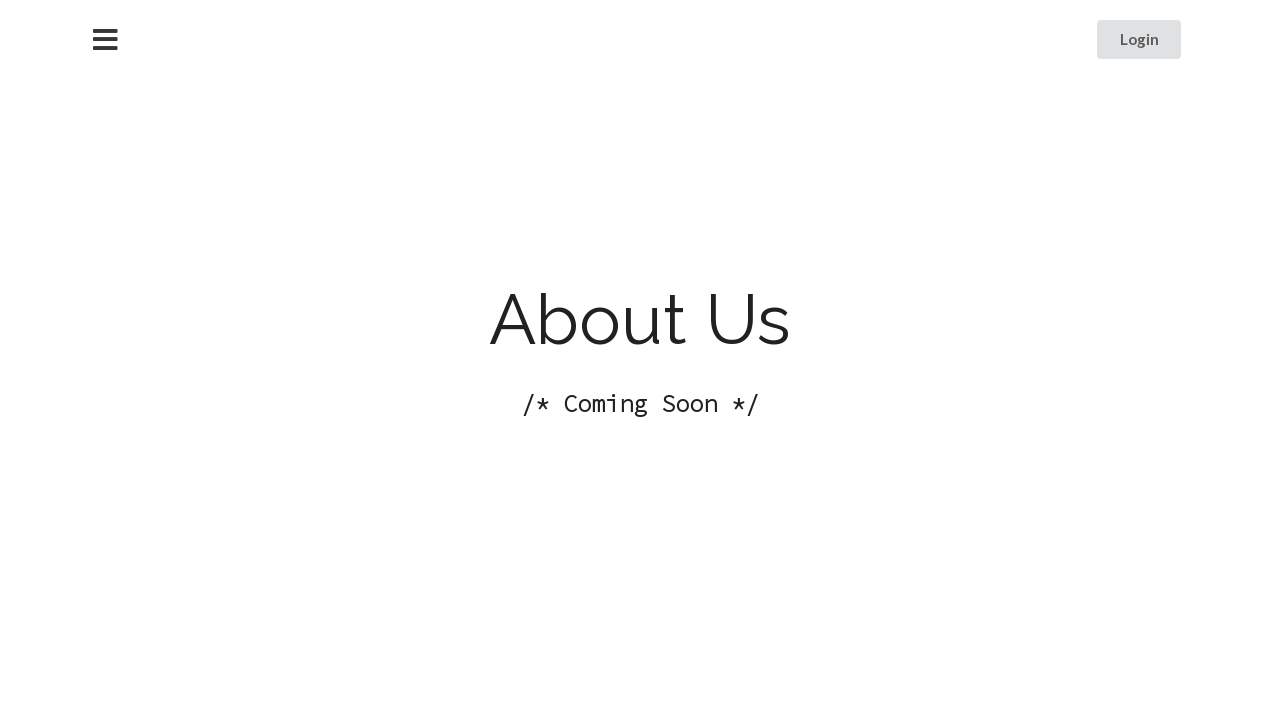

Waited for about page to load
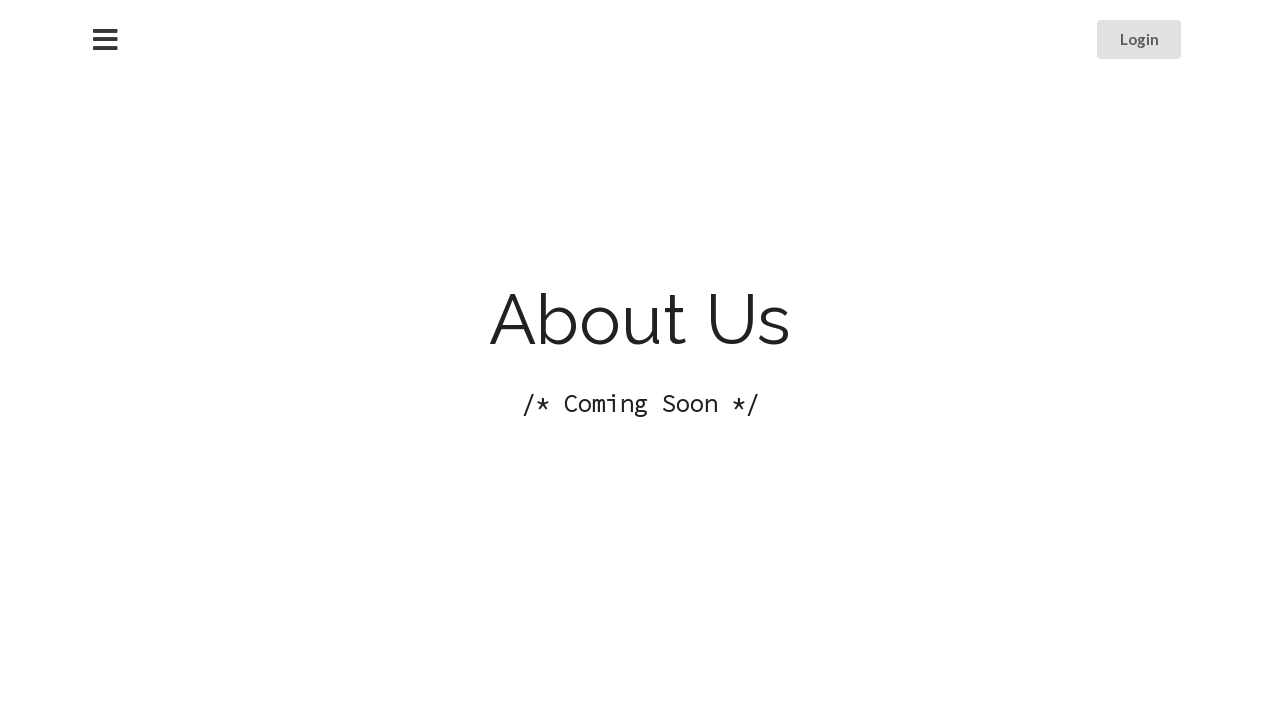

Verified about page title is 'About Training Support'
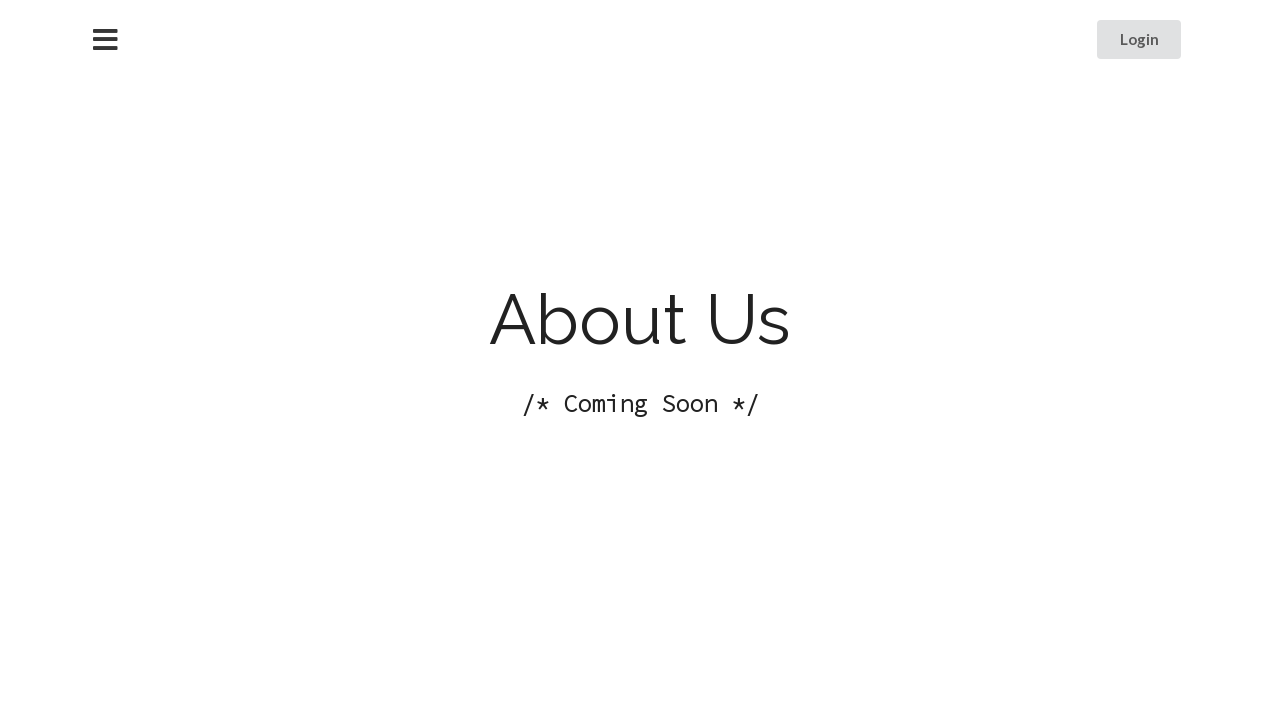

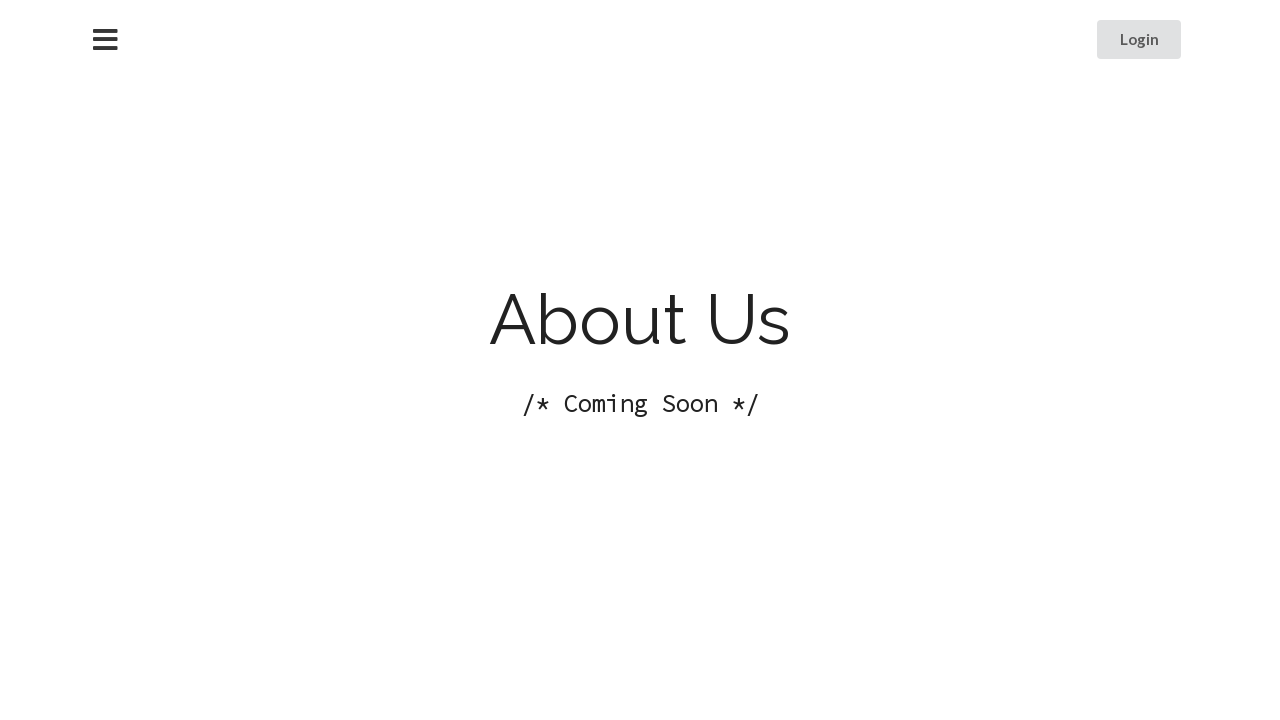